Tests A/B test opt-out by adding the opt-out cookie on the main page before navigating to the A/B test page, then verifying the opt-out version is displayed.

Starting URL: http://the-internet.herokuapp.com

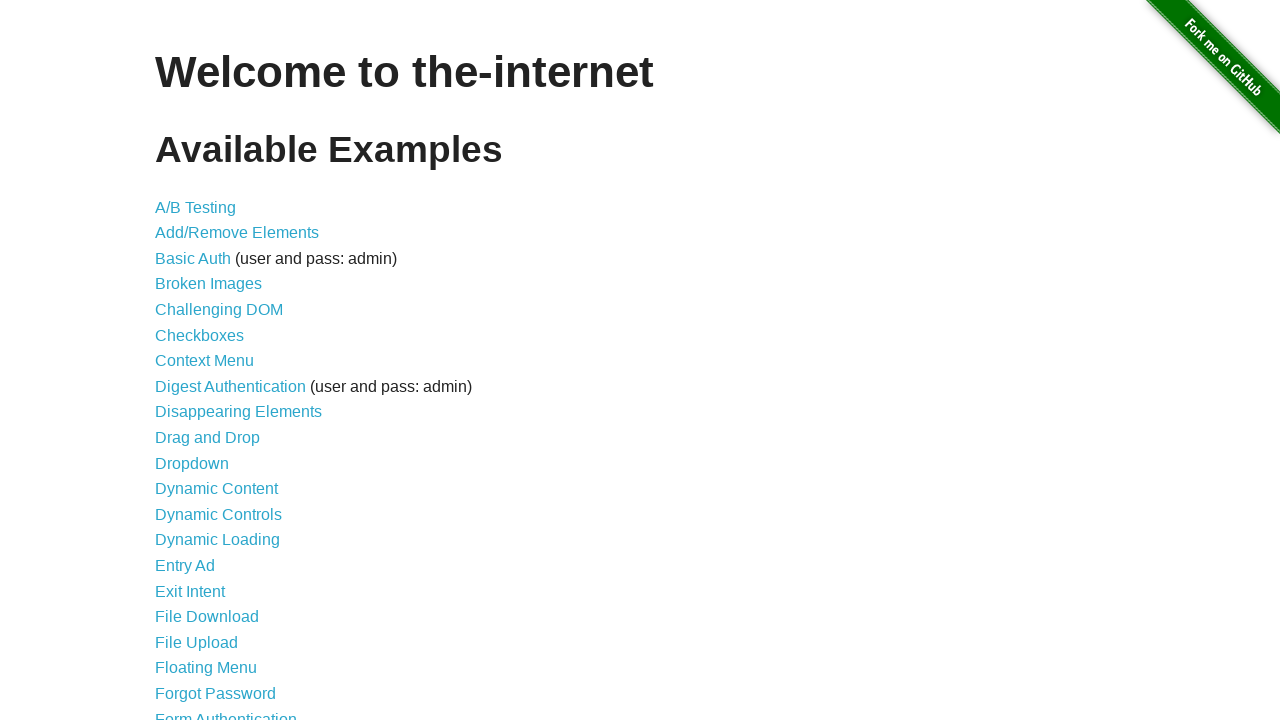

Added optimizelyOptOut cookie with value 'true' to the context
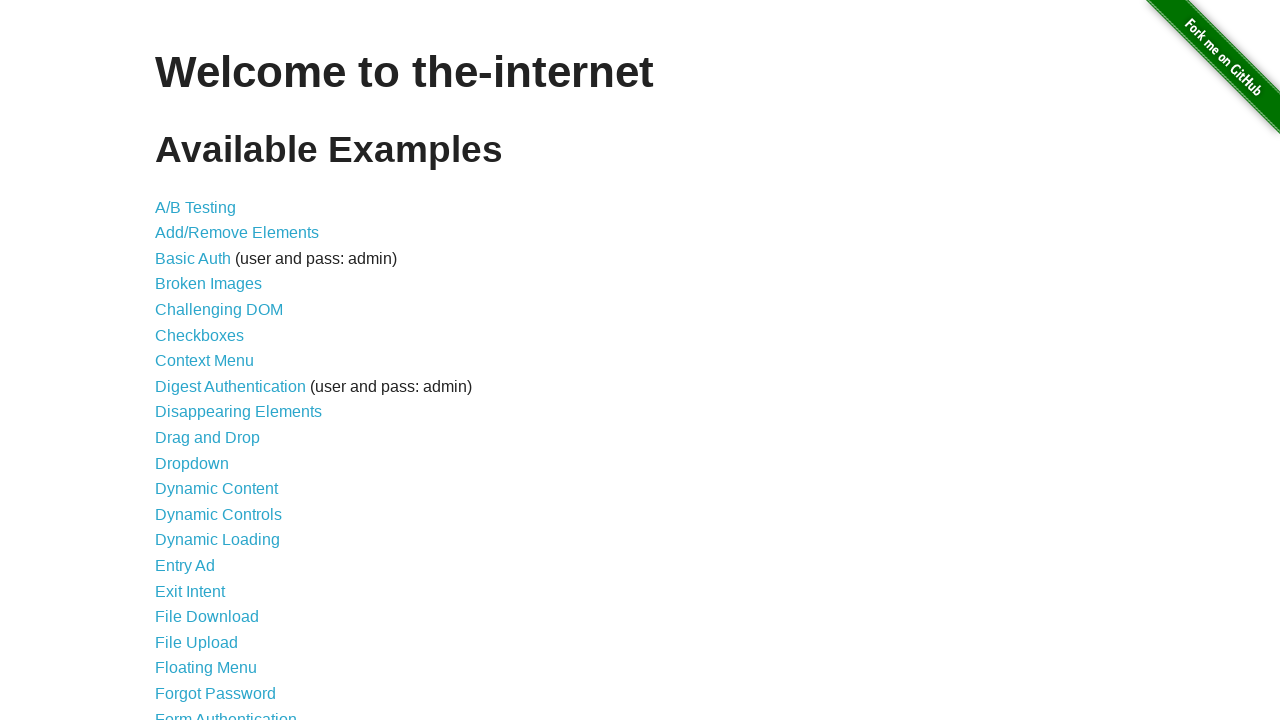

Navigated to A/B test page at /abtest
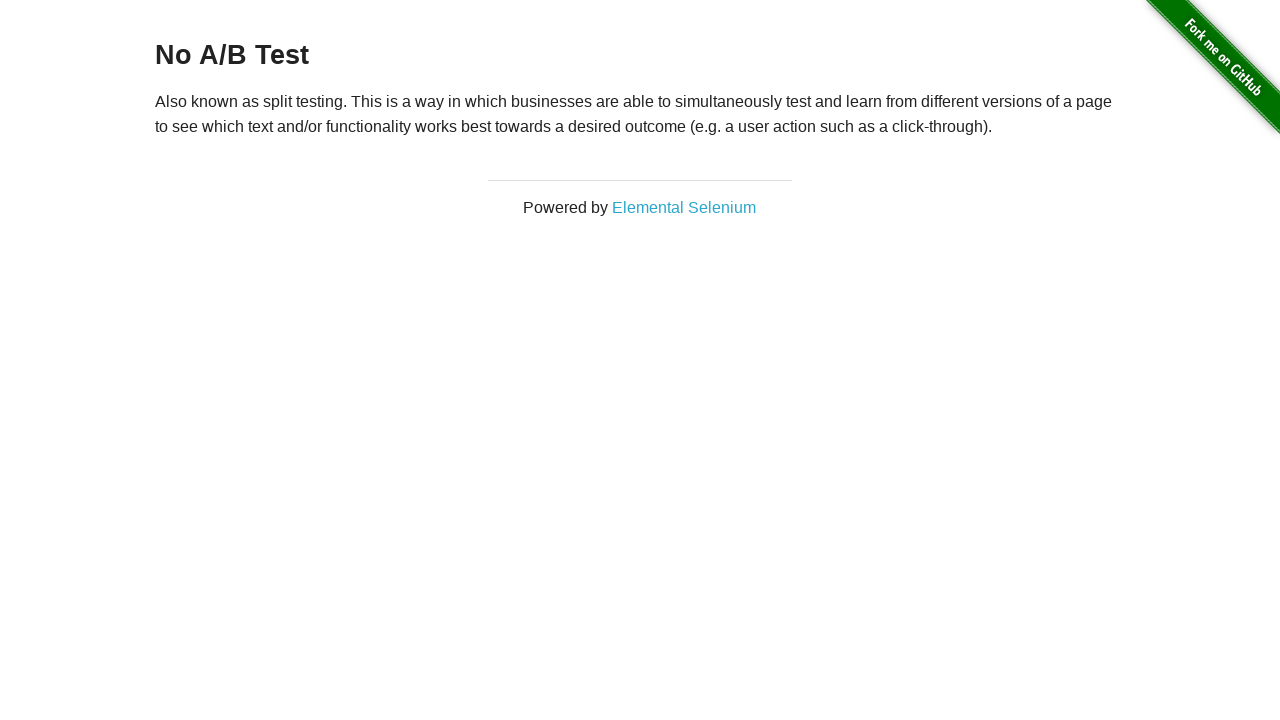

Retrieved heading text from h3 element
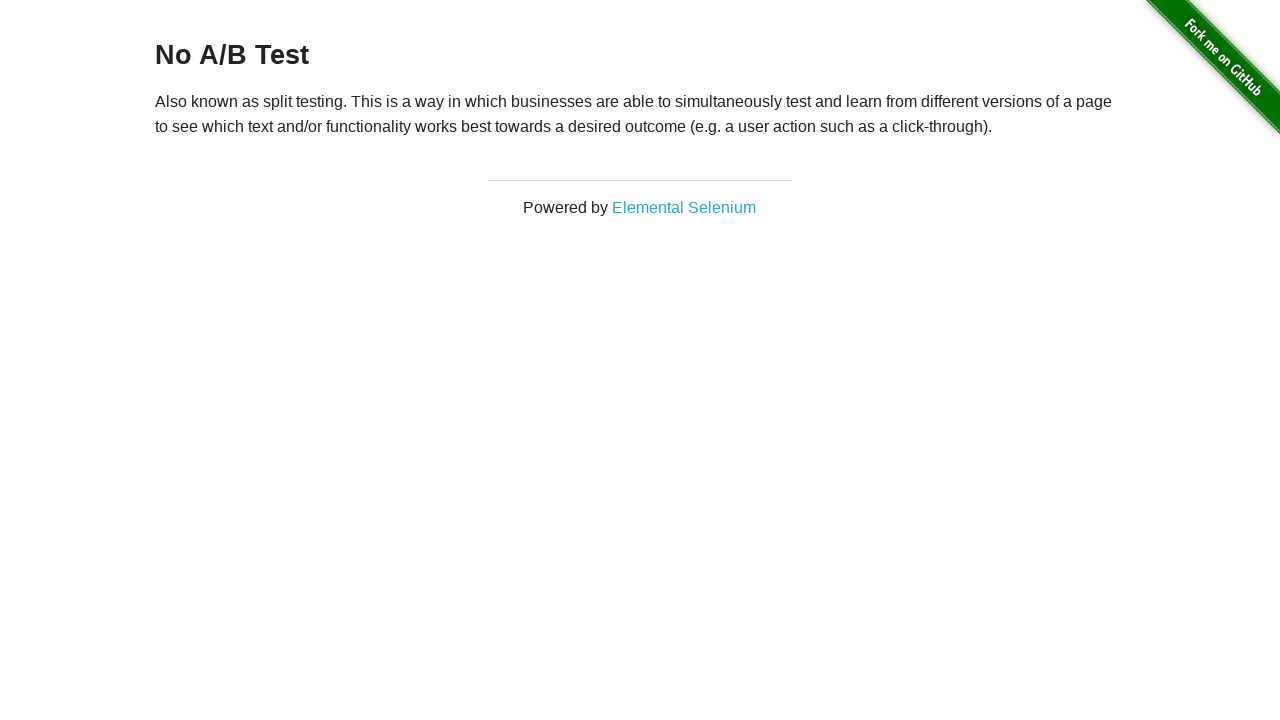

Verified heading text equals 'No A/B Test', confirming opt-out was successful
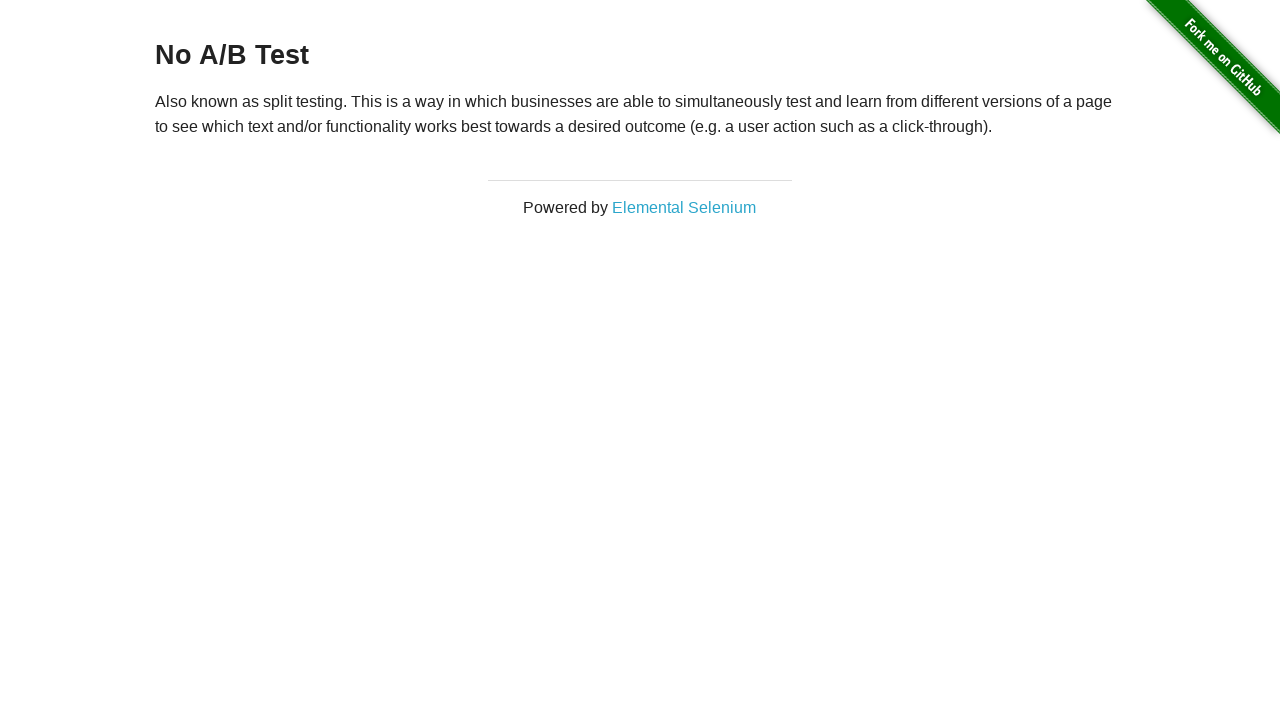

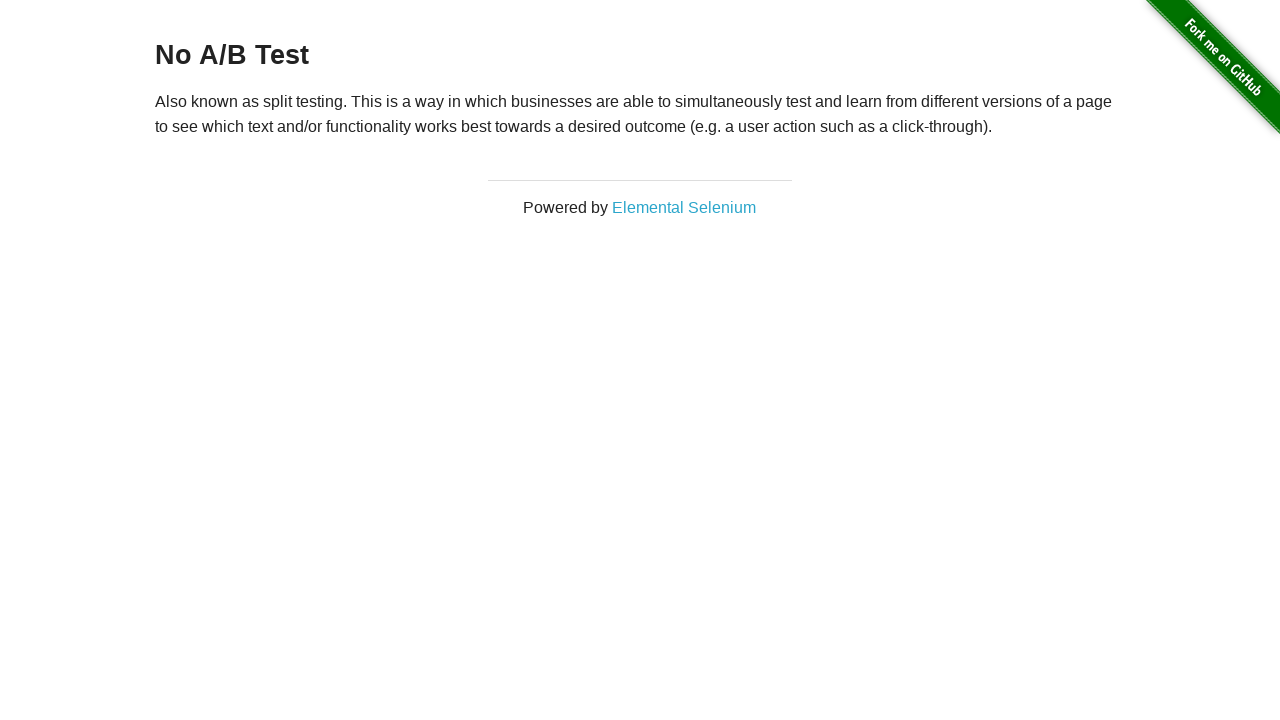